Tests navigation by clicking on a homepage link and verifying the URL changes from the actions page to the homepage.

Starting URL: https://kristinek.github.io/site/examples/actions

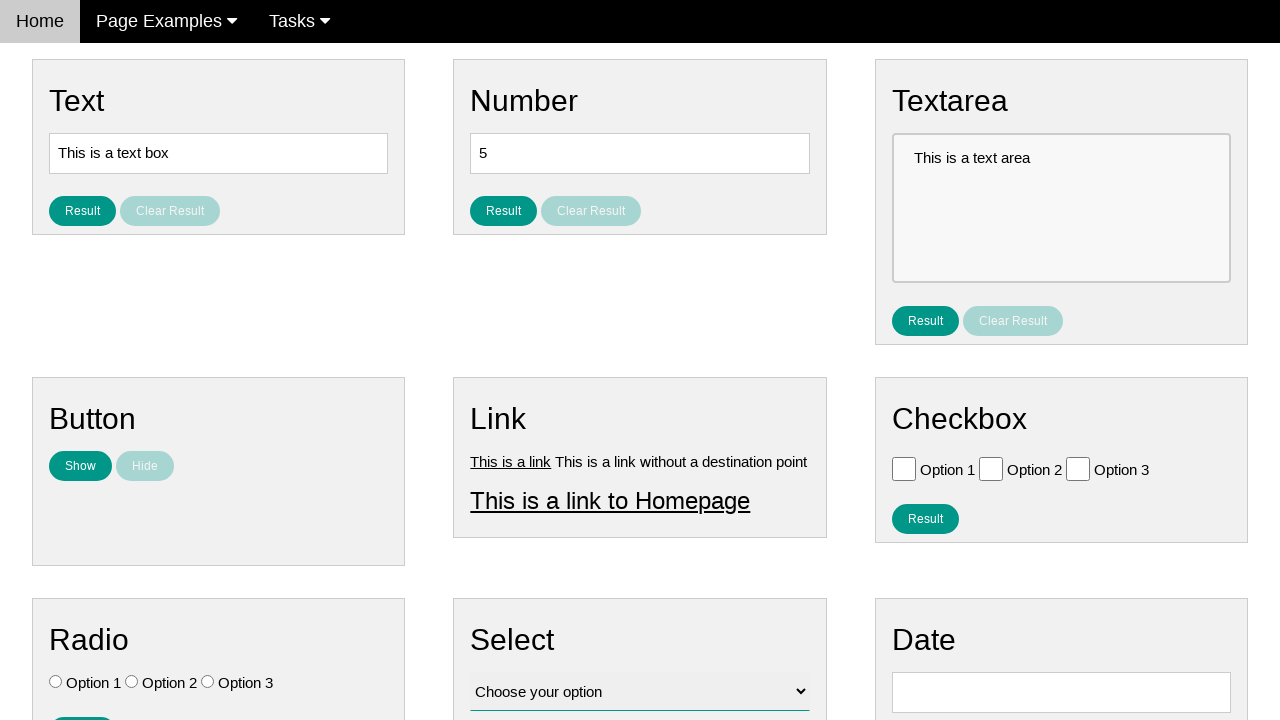

Verified current URL is the actions page
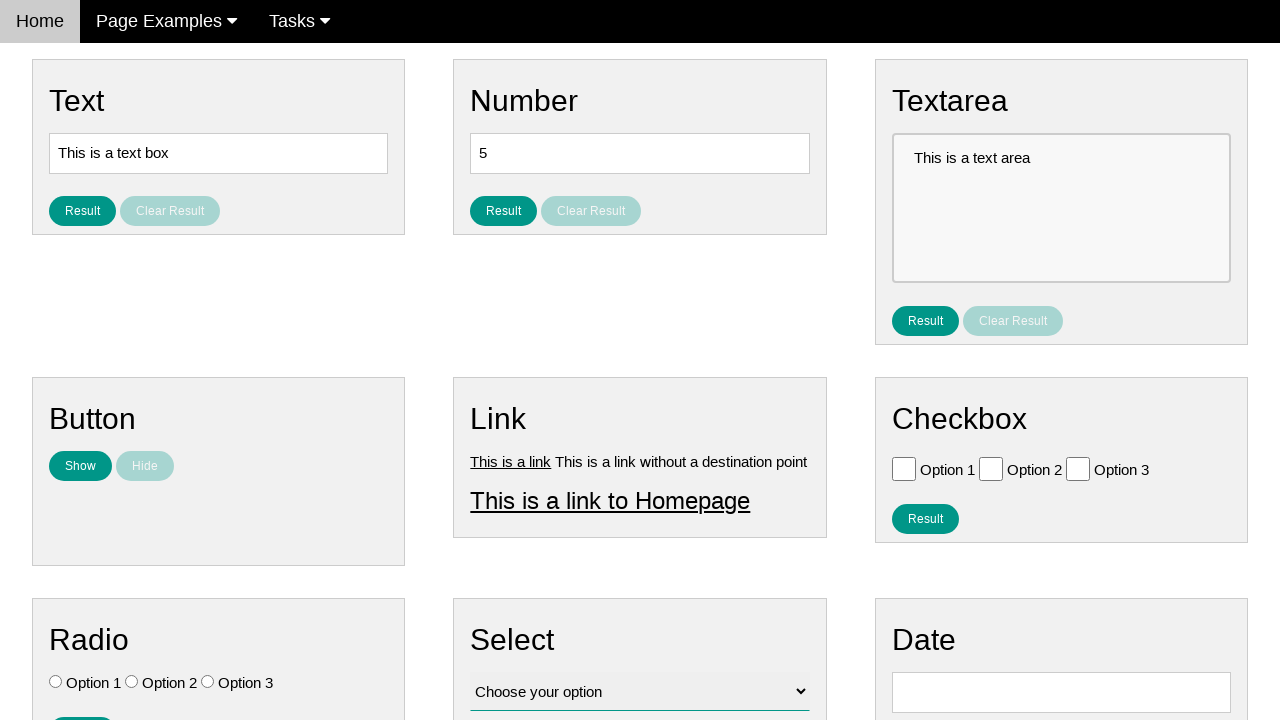

Clicked on the homepage link at (610, 500) on #homepage_link
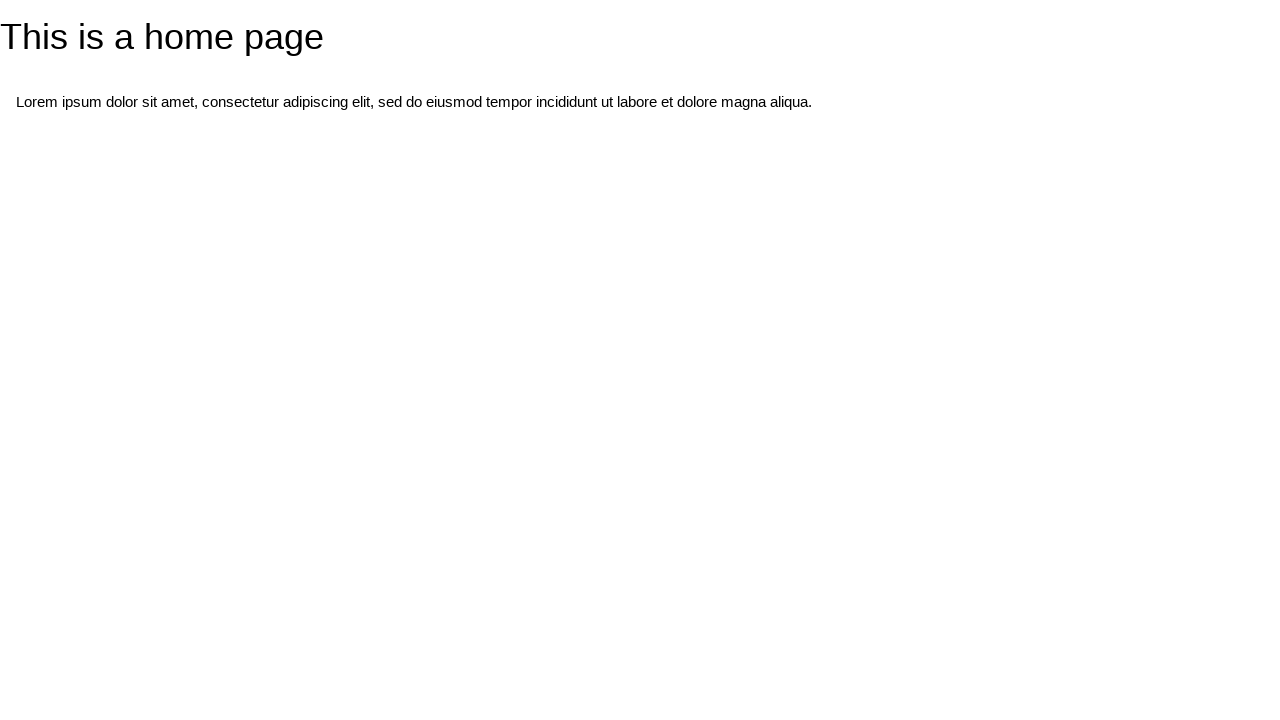

Navigation completed and page loaded
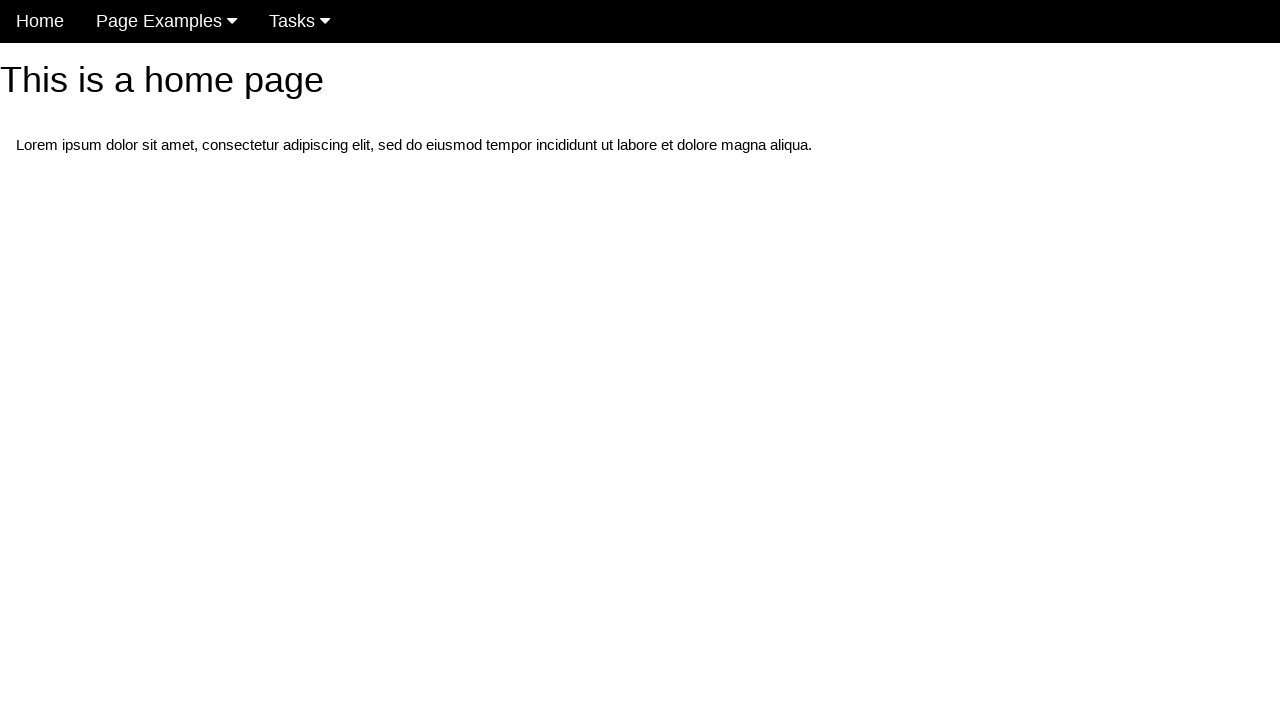

Verified URL changed from the actions page
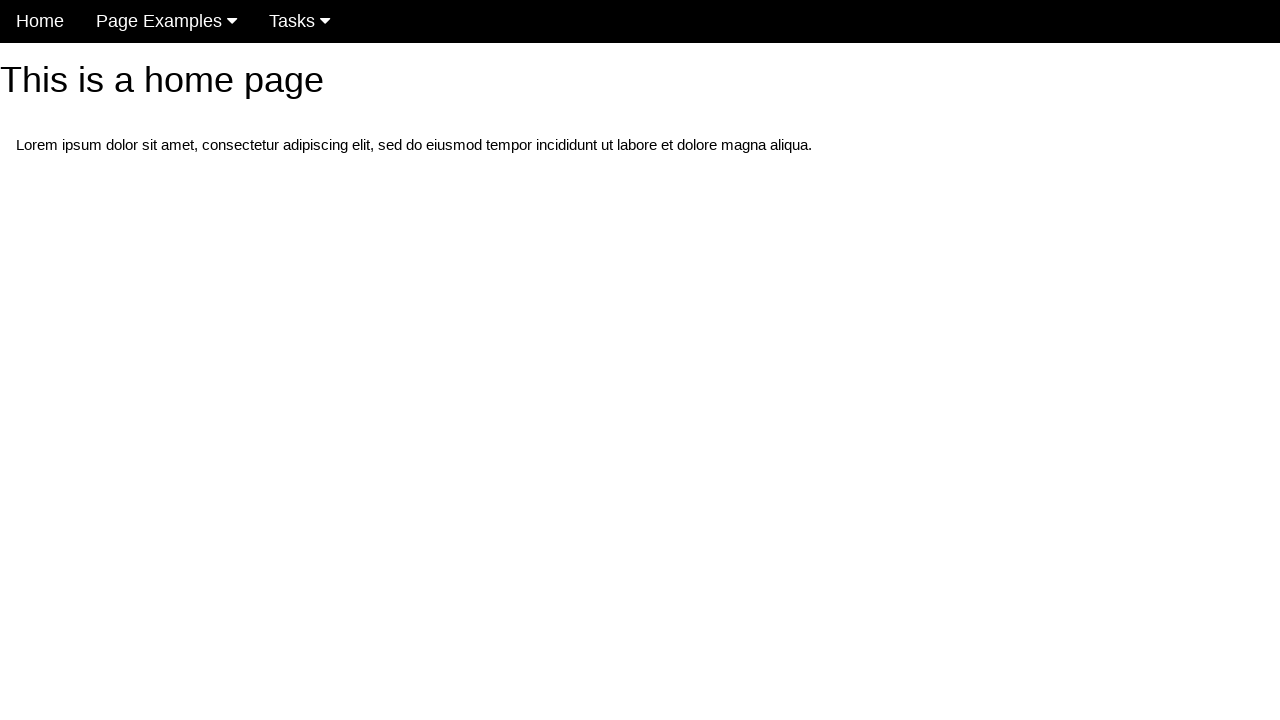

Verified URL is now the homepage
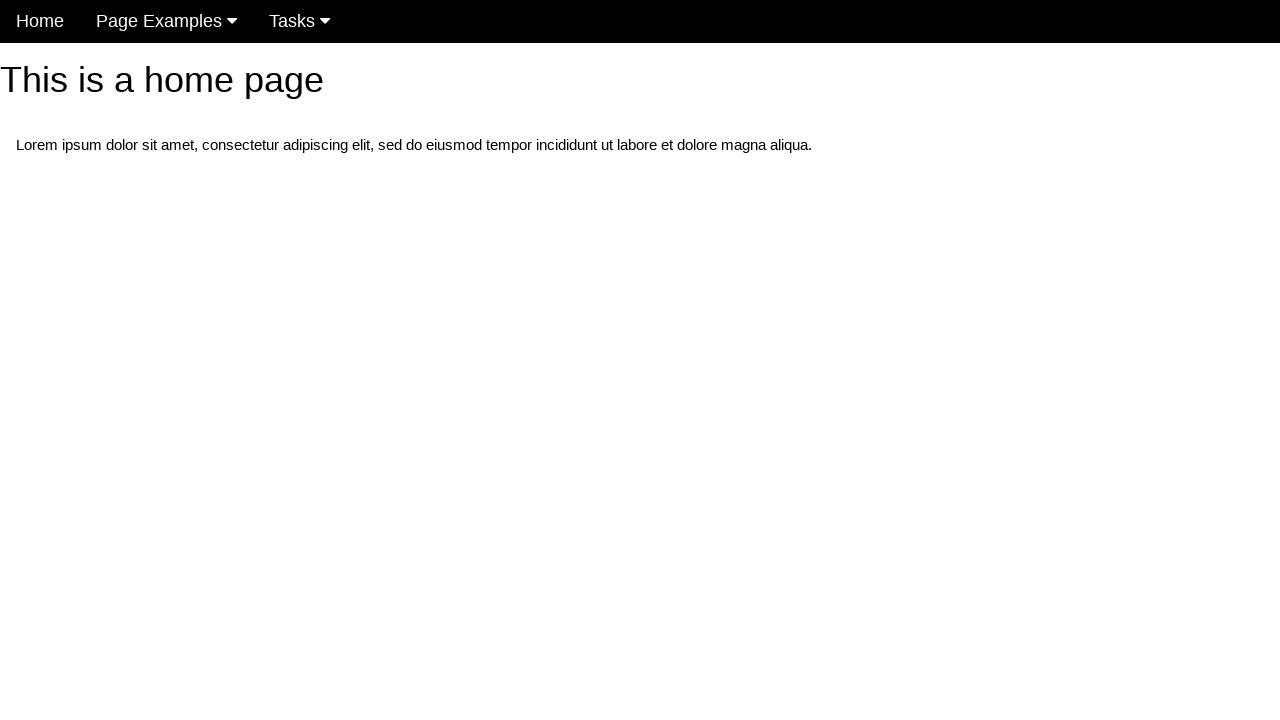

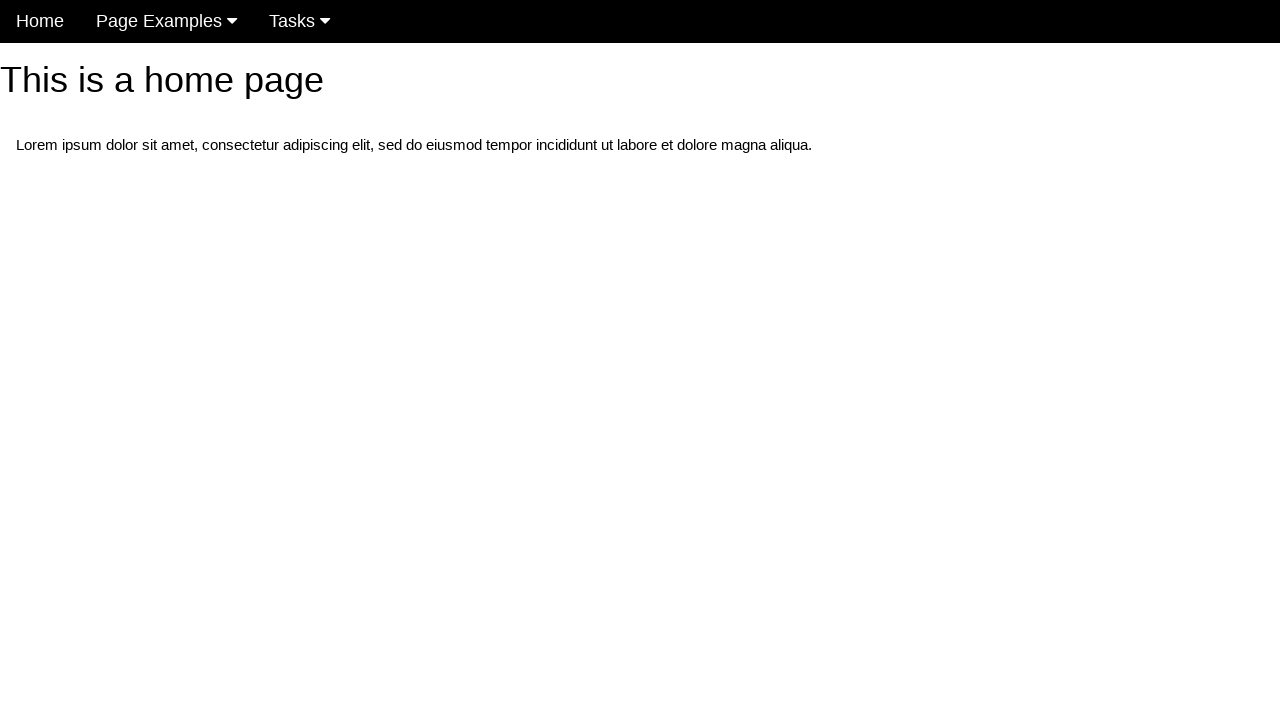